Tests the navigation menu interaction on Walmart Costa Rica website by hovering over main menu items to reveal submenus and verifying that navigation links are present.

Starting URL: https://www.walmart.co.cr/

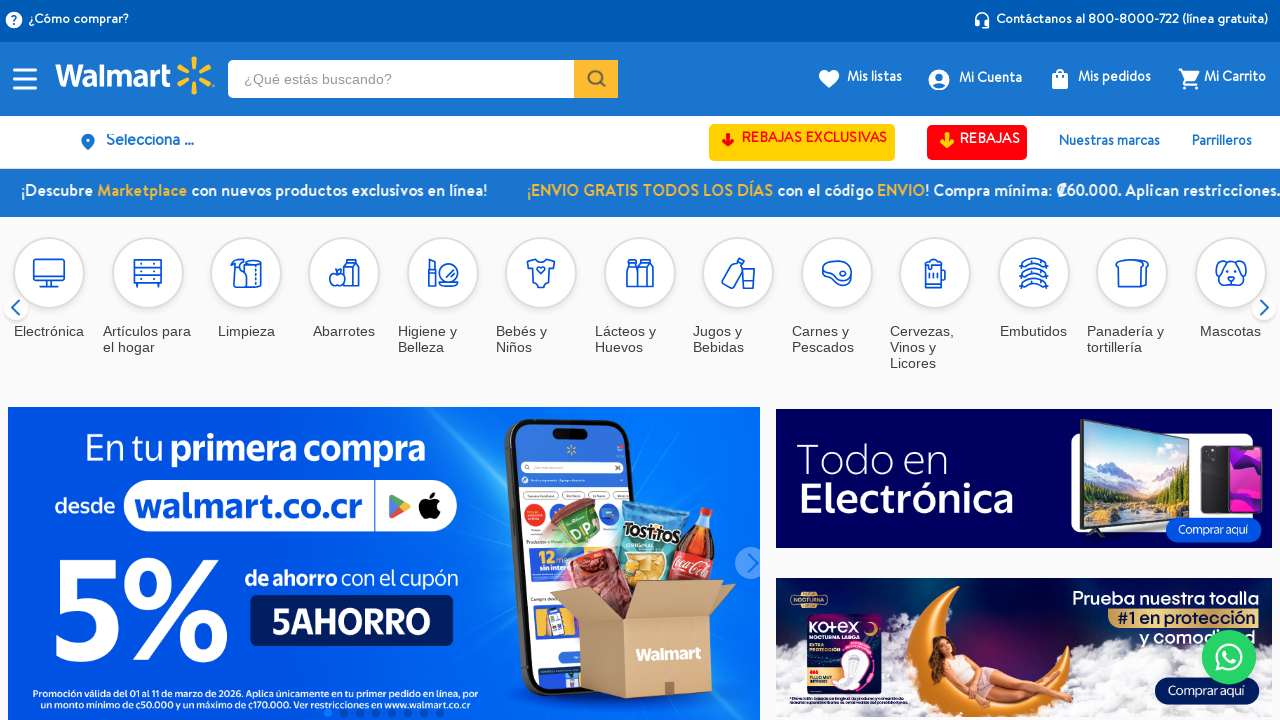

Navigation menu loaded successfully
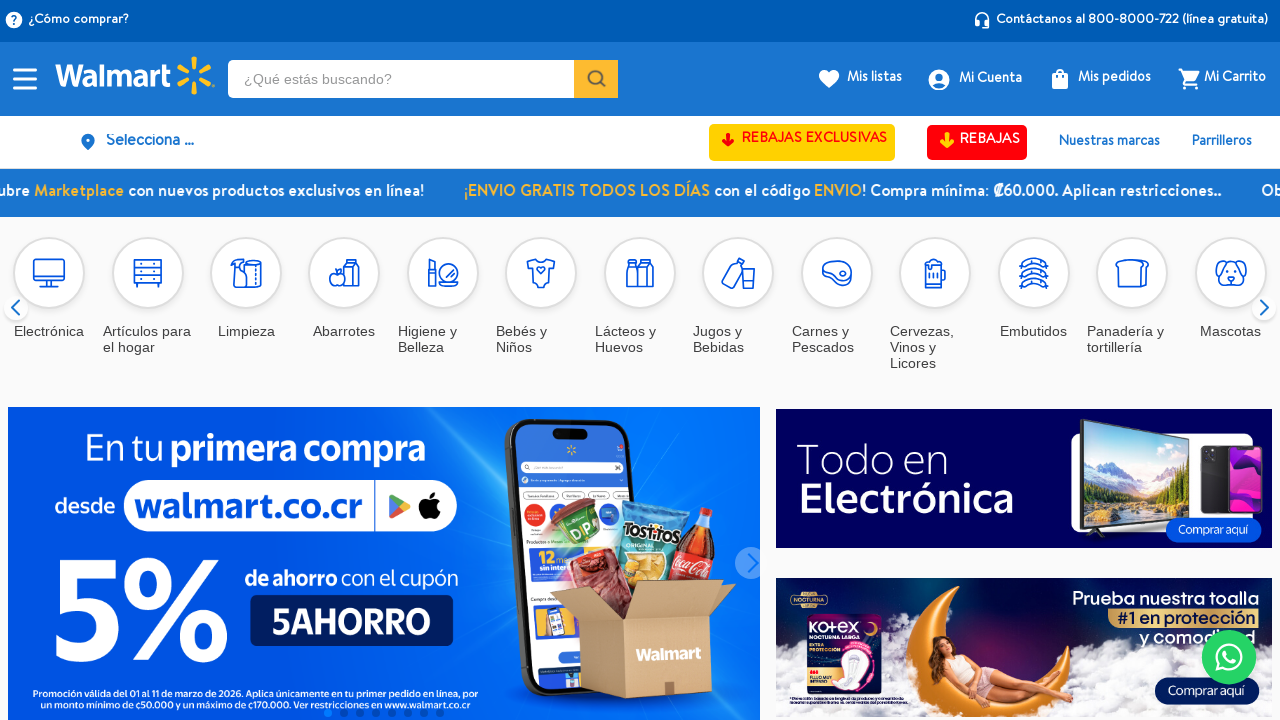

Found 4 main menu items
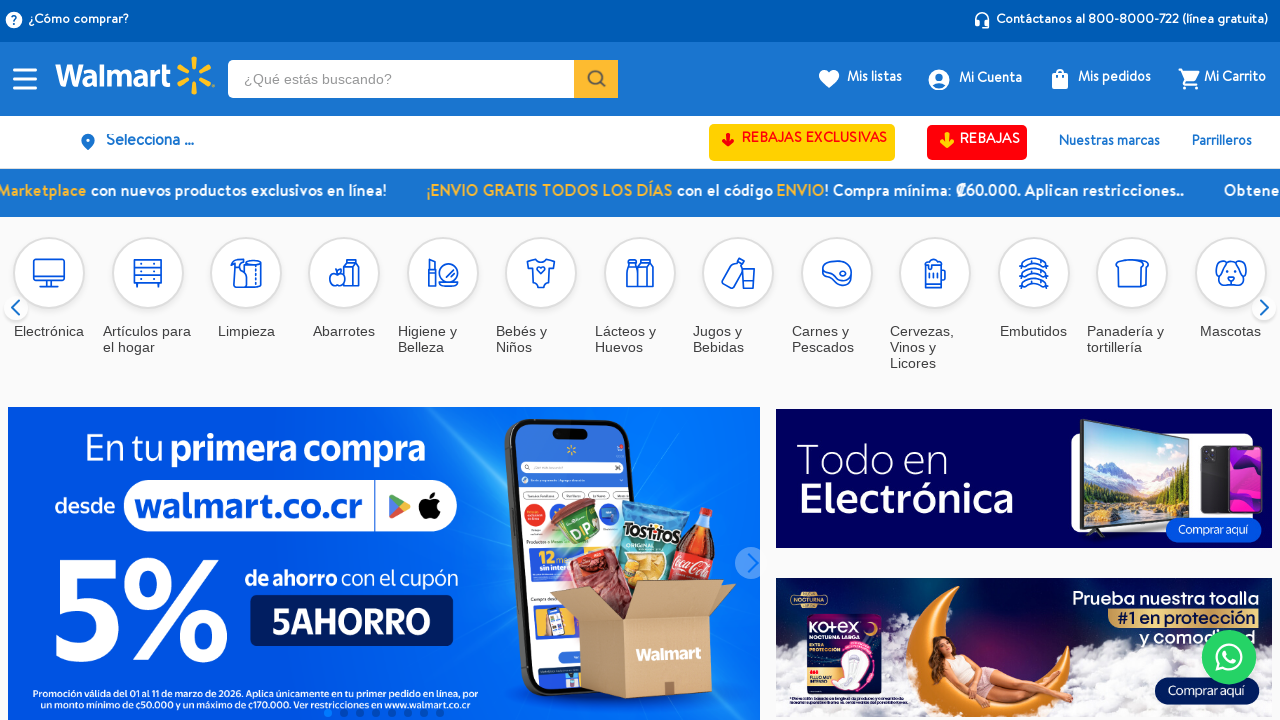

Hovered over menu item 1
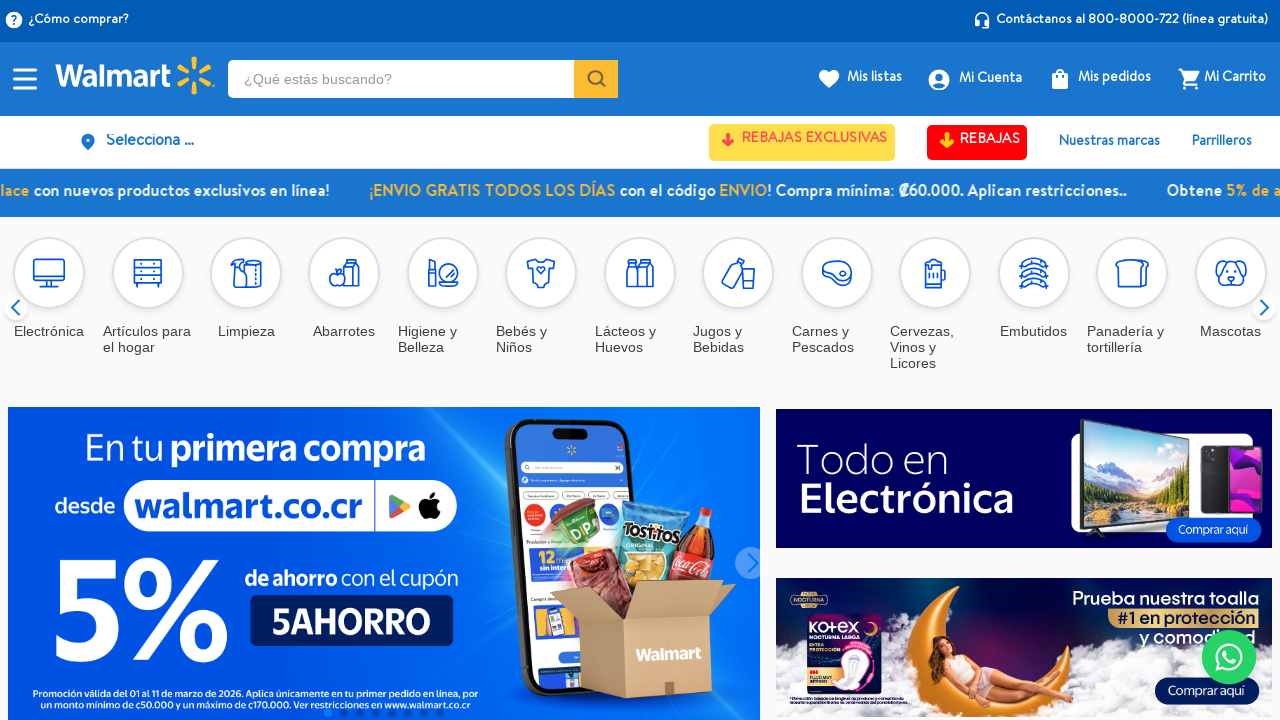

Waited for submenu to appear after hovering on item 1
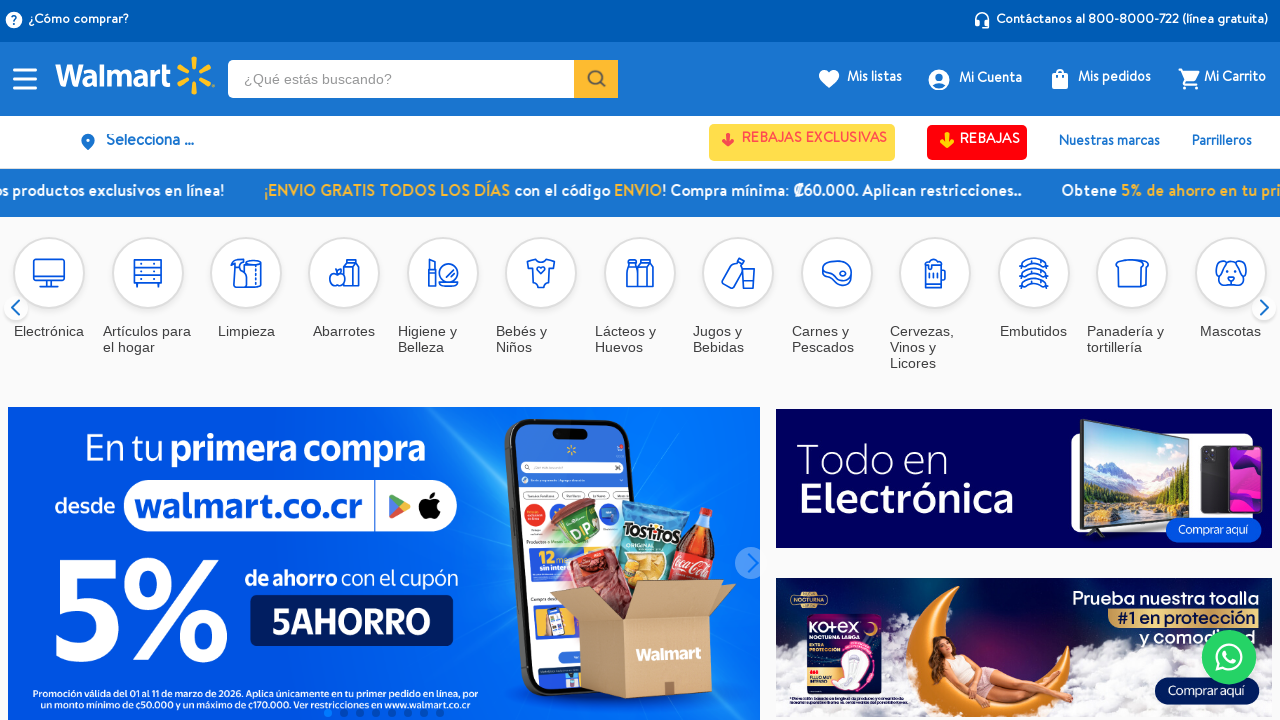

Hovered over menu item 2
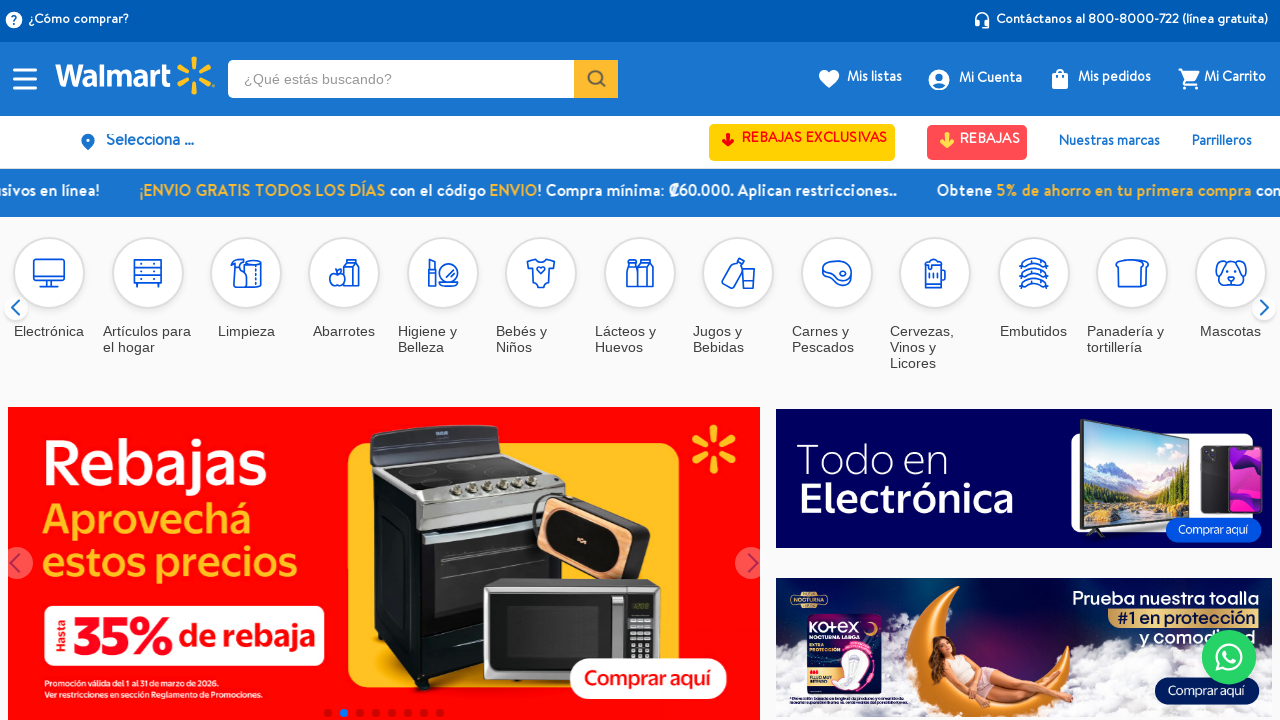

Waited for submenu to appear after hovering on item 2
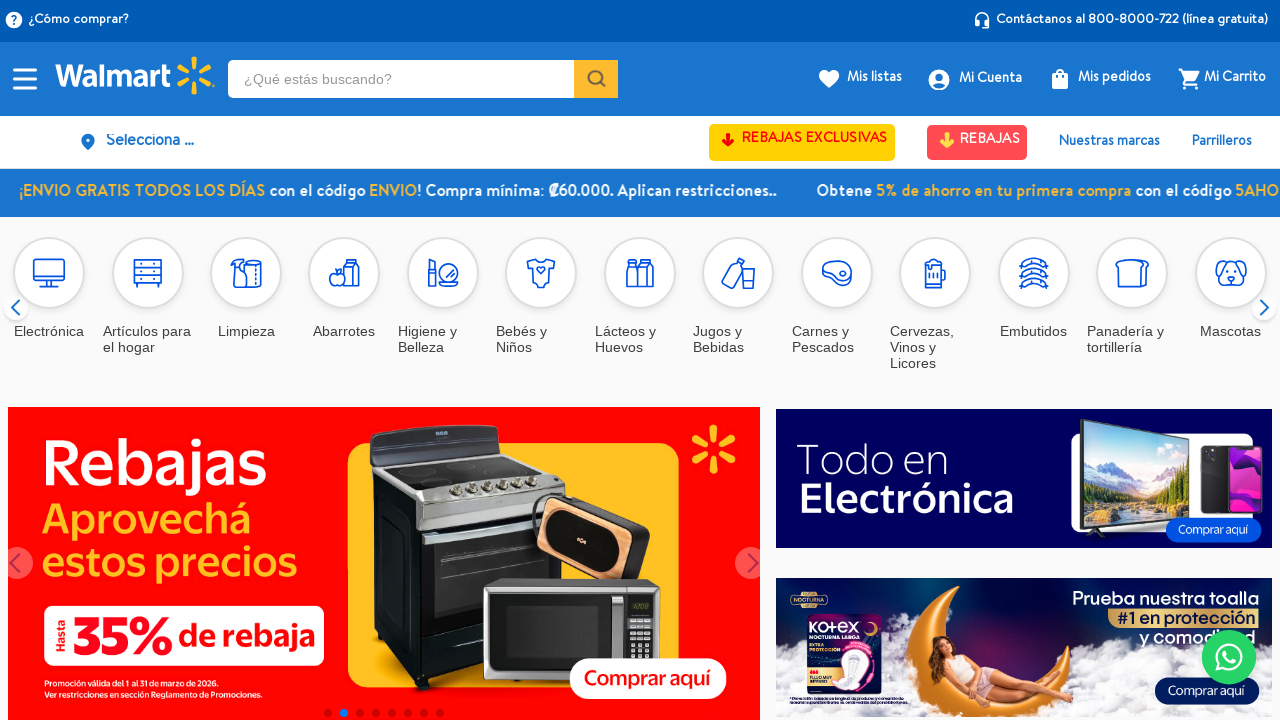

Hovered over menu item 3
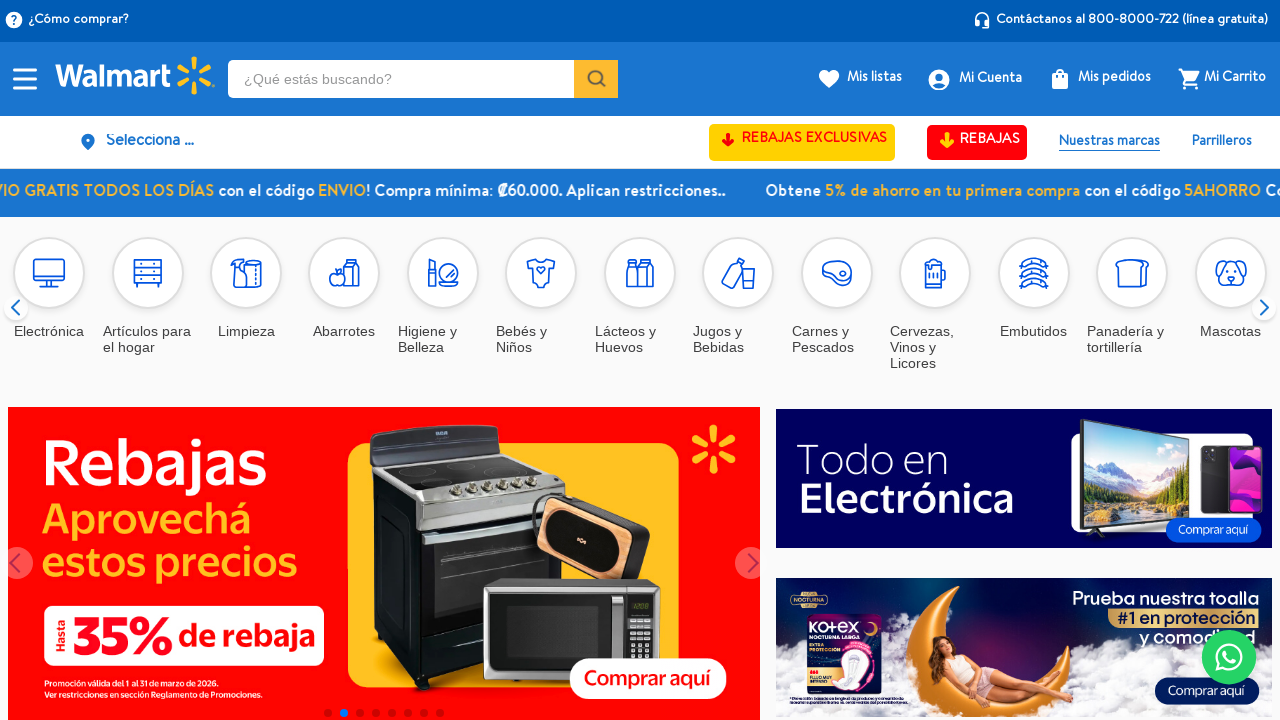

Waited for submenu to appear after hovering on item 3
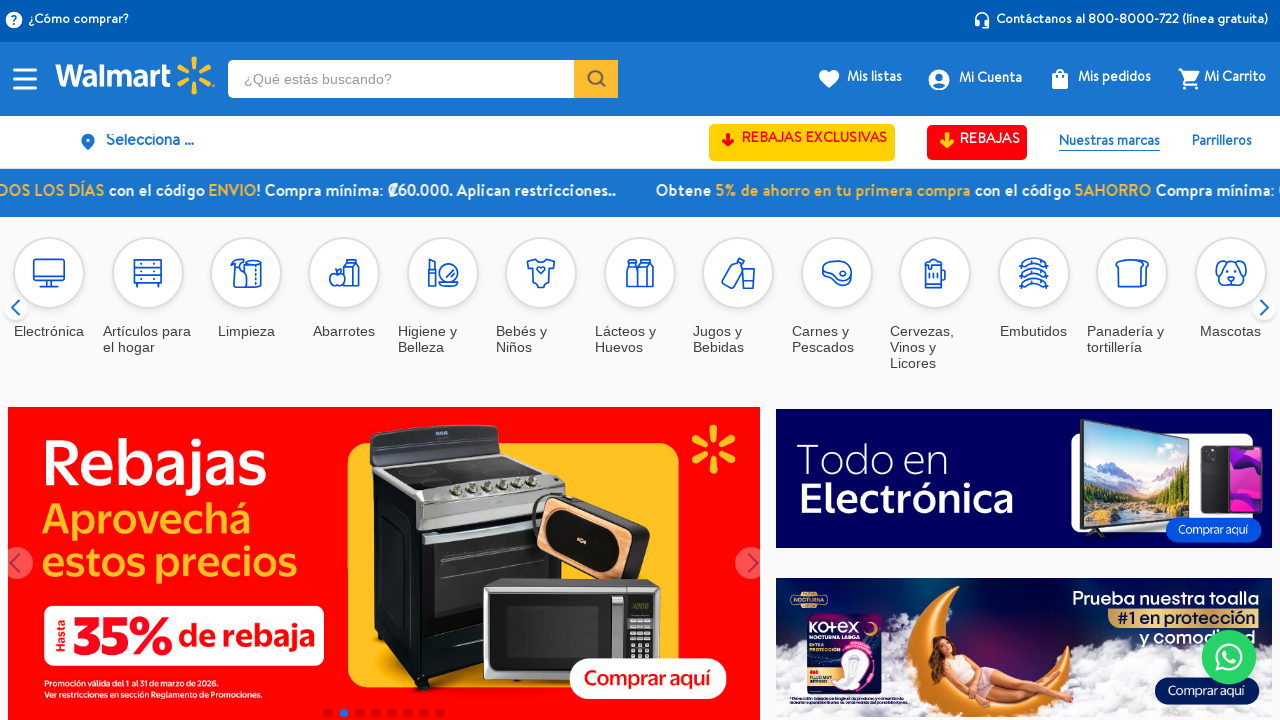

Hovered over menu item 4
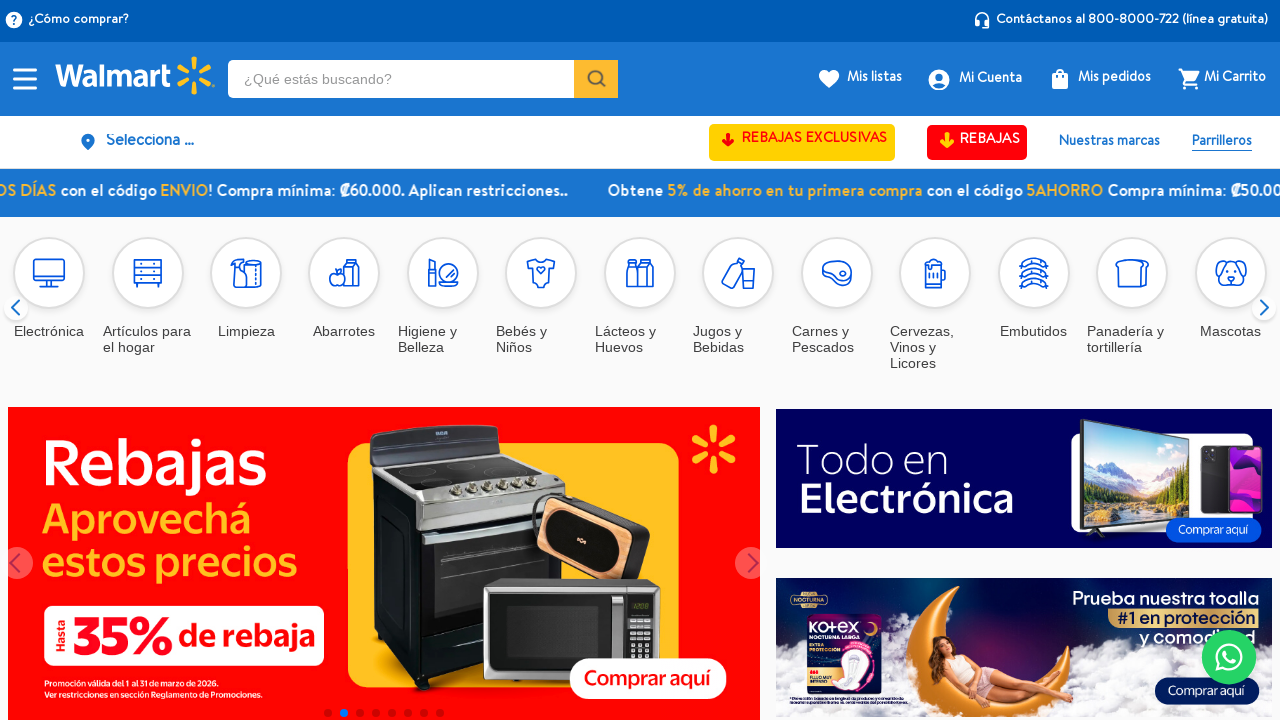

Waited for submenu to appear after hovering on item 4
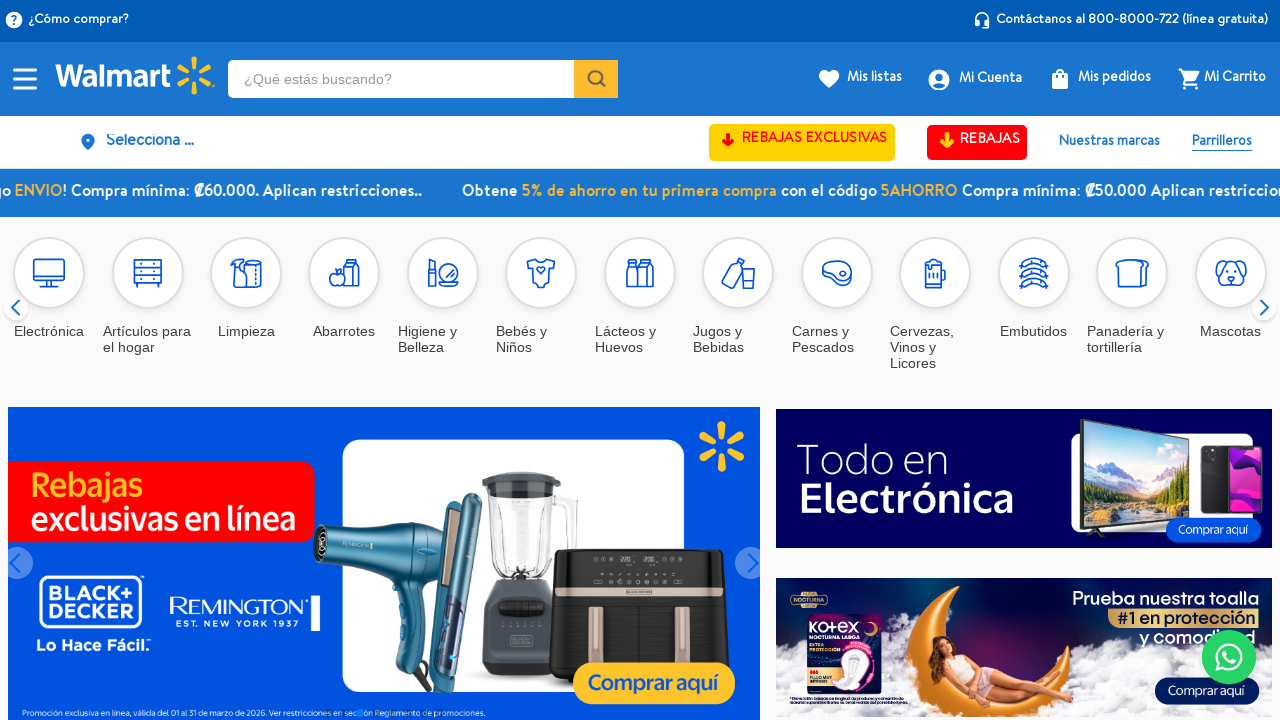

Verified that navigation links are present after hovering over menu items
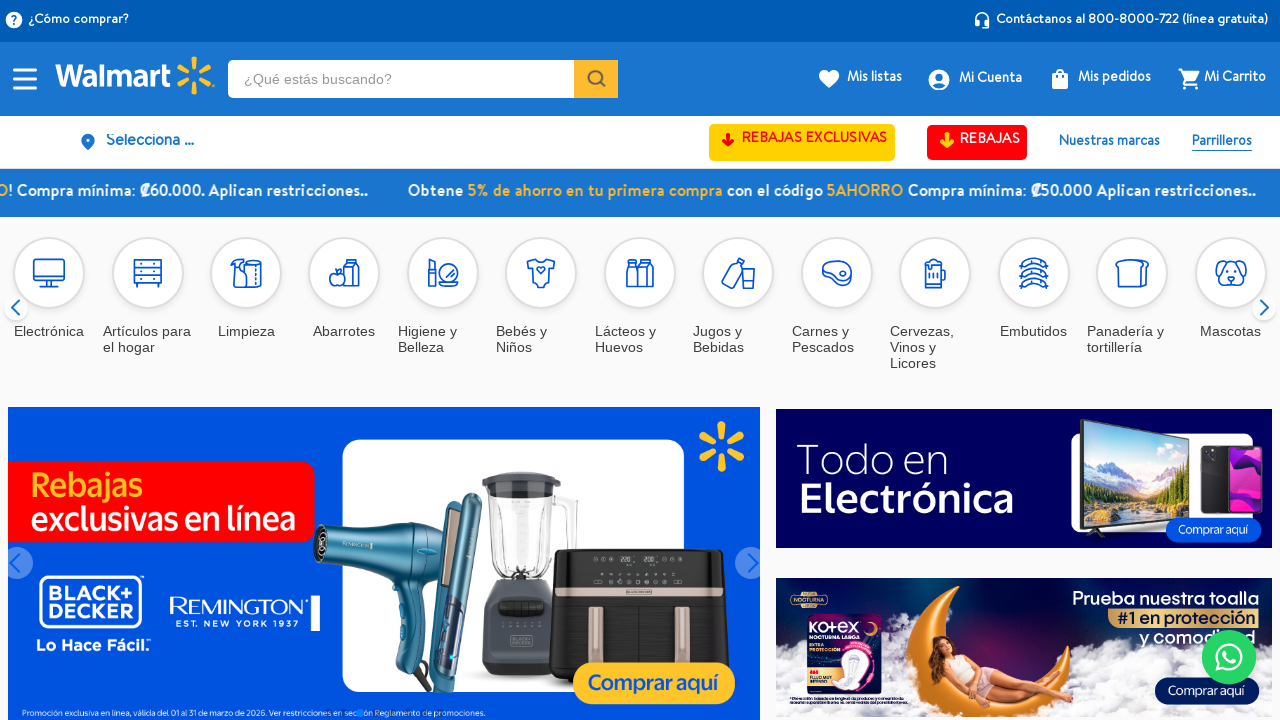

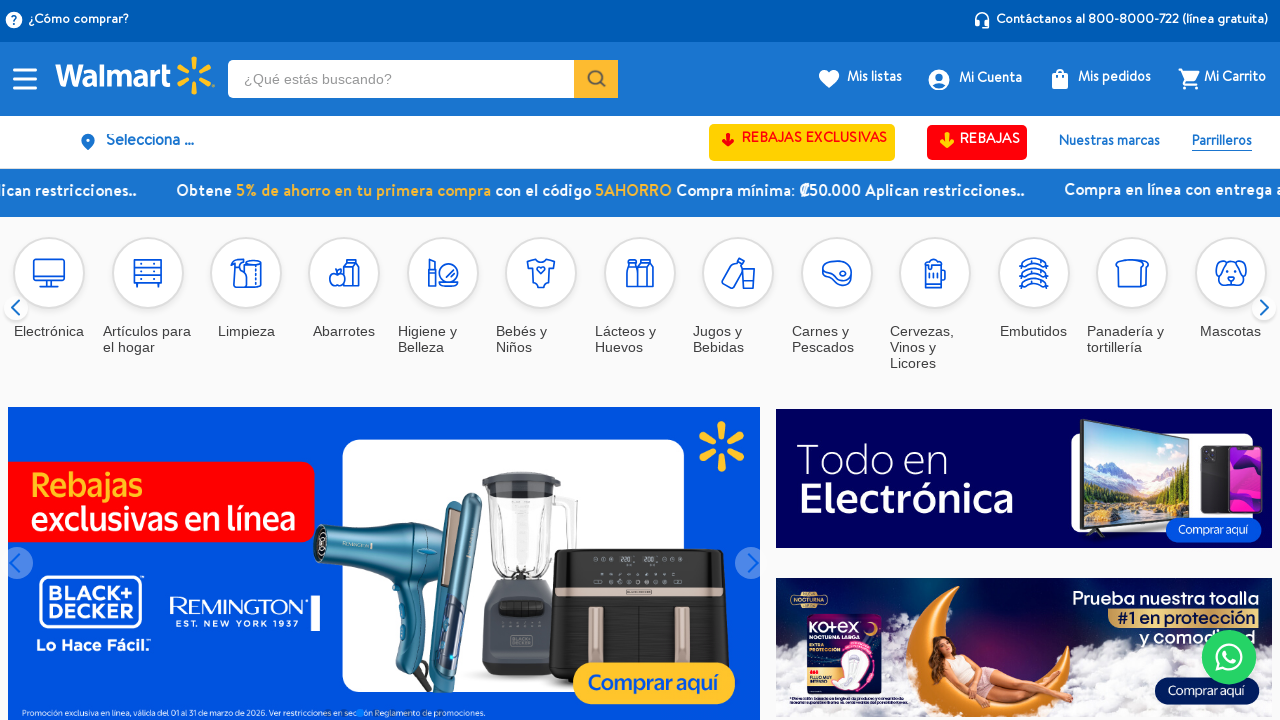